Tests the ability to interact with checkboxes and radio buttons on a practice form page by selecting gender, profession, and years of experience options.

Starting URL: https://awesomeqa.com/practice.html

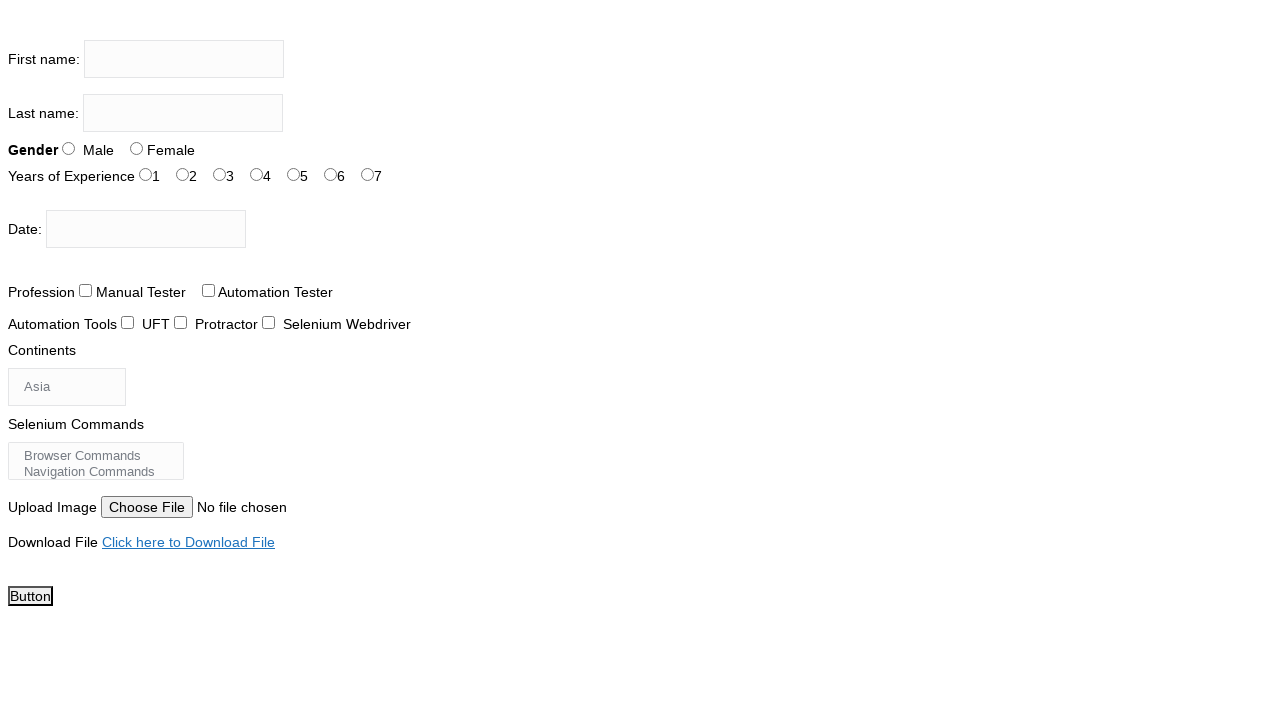

Waited for gender radio buttons to be present
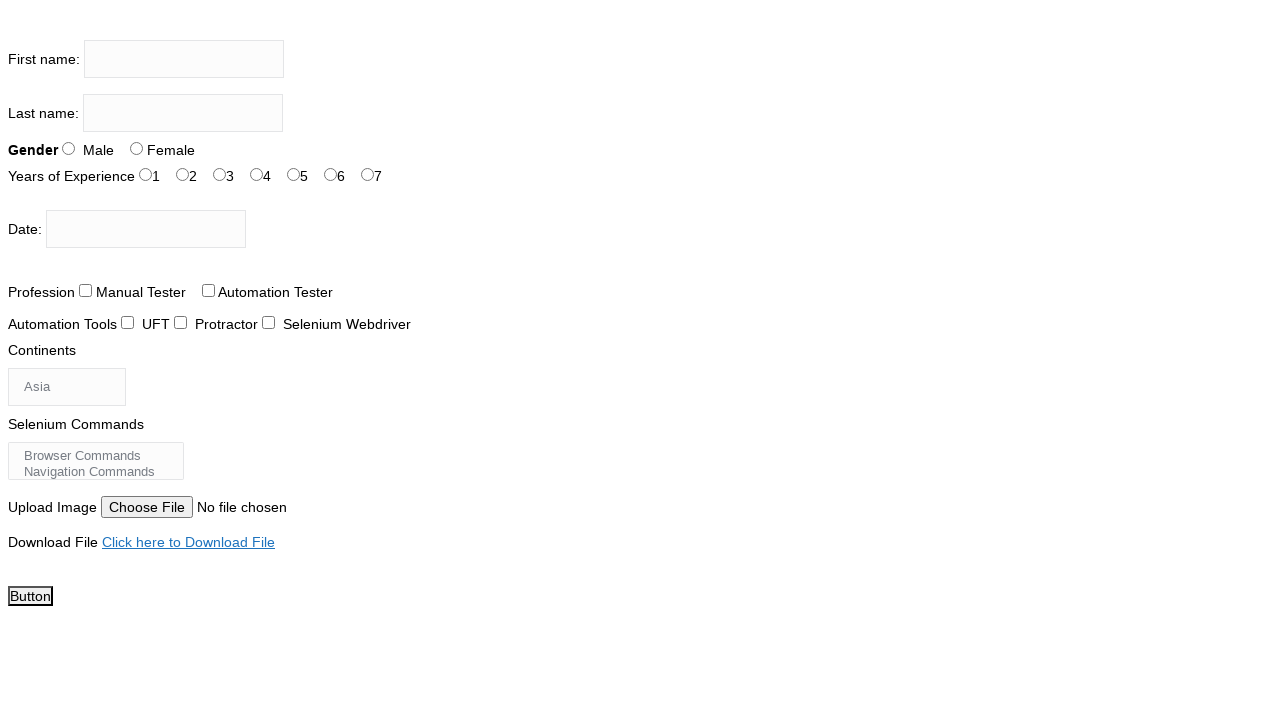

Clicked Female gender radio button at (136, 148) on xpath=//b[contains(text(),'Gen')]/parent::div/input >> nth=1
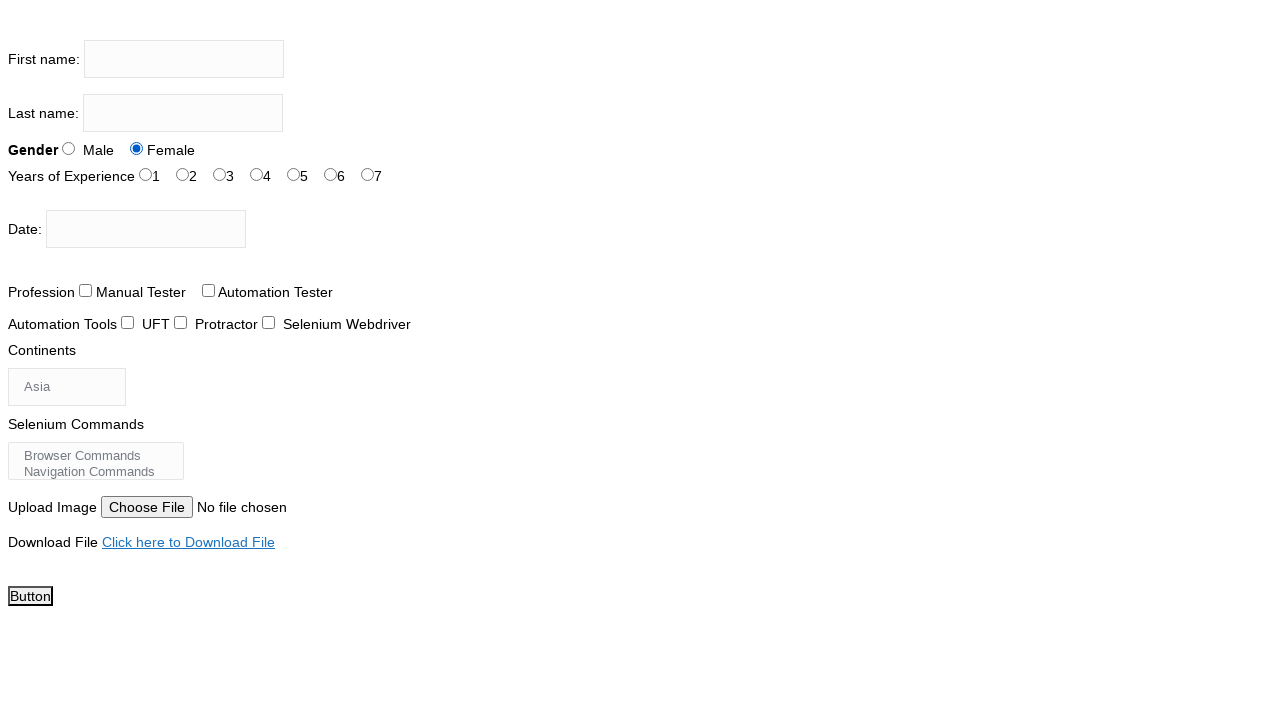

Waited for profession checkboxes to be present
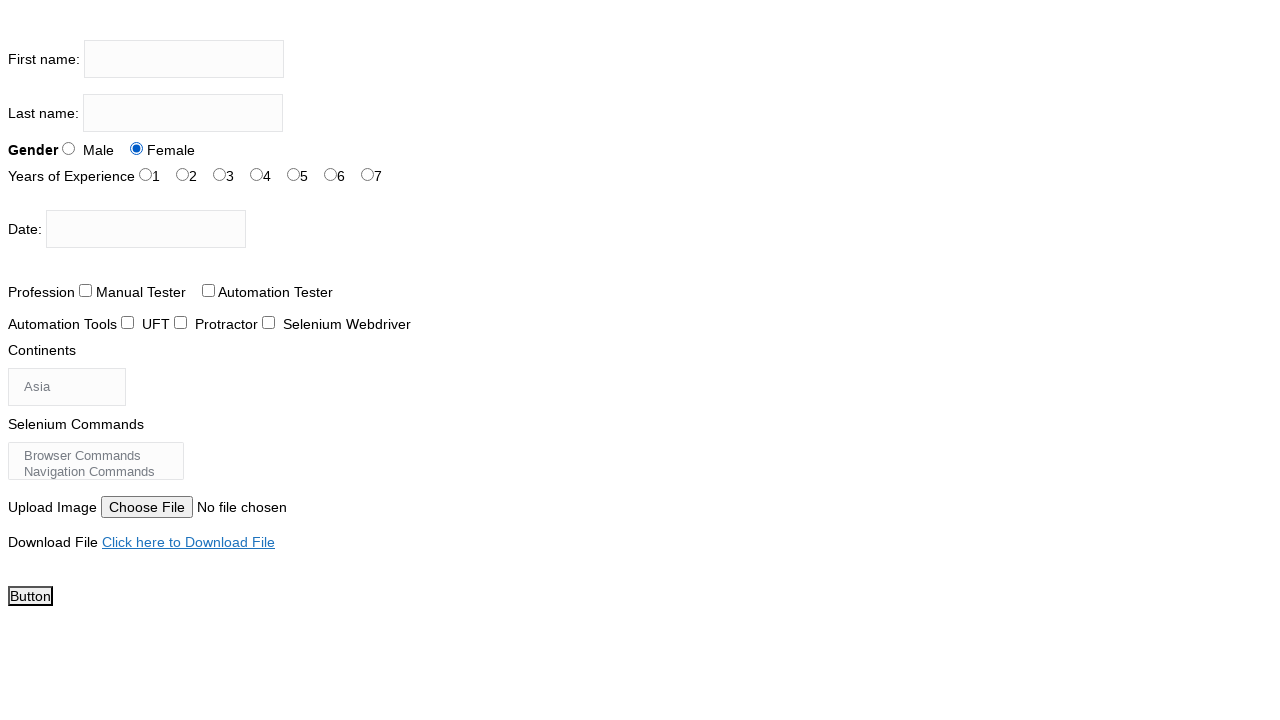

Clicked second profession checkbox at (208, 290) on xpath=//span[text()='Profession']/parent::div/input >> nth=1
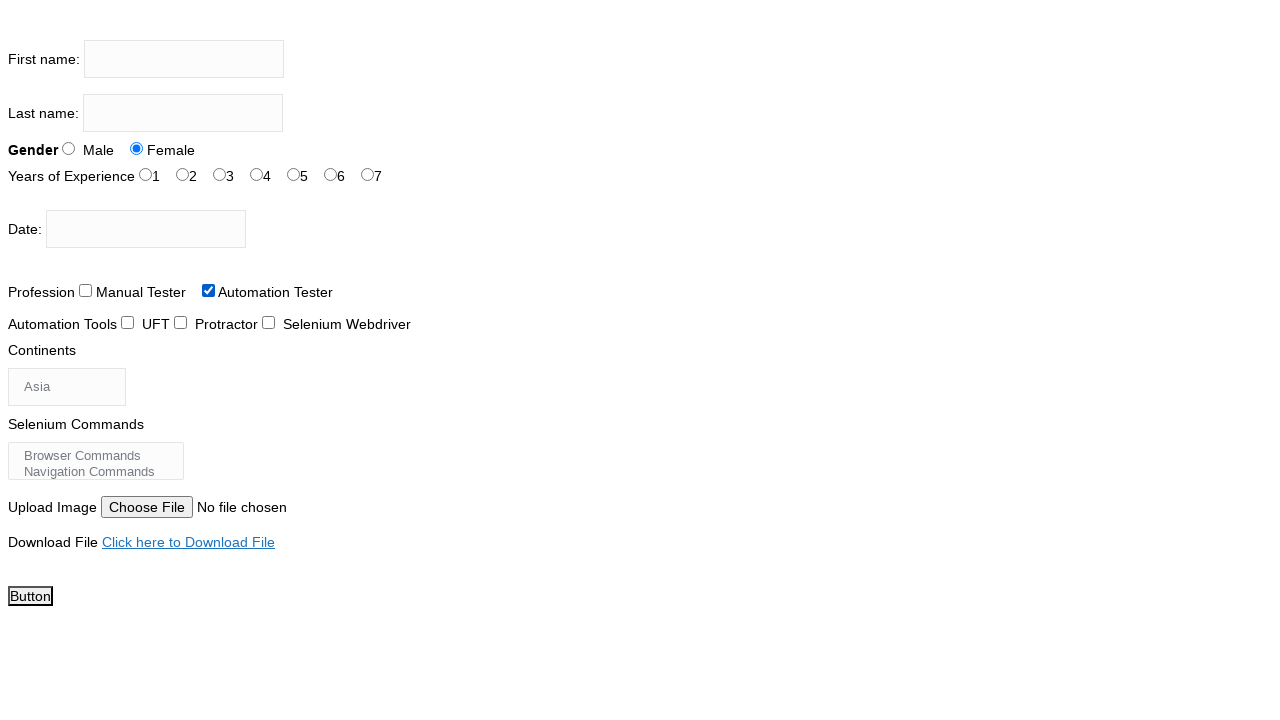

Waited for years of experience radio buttons to be present
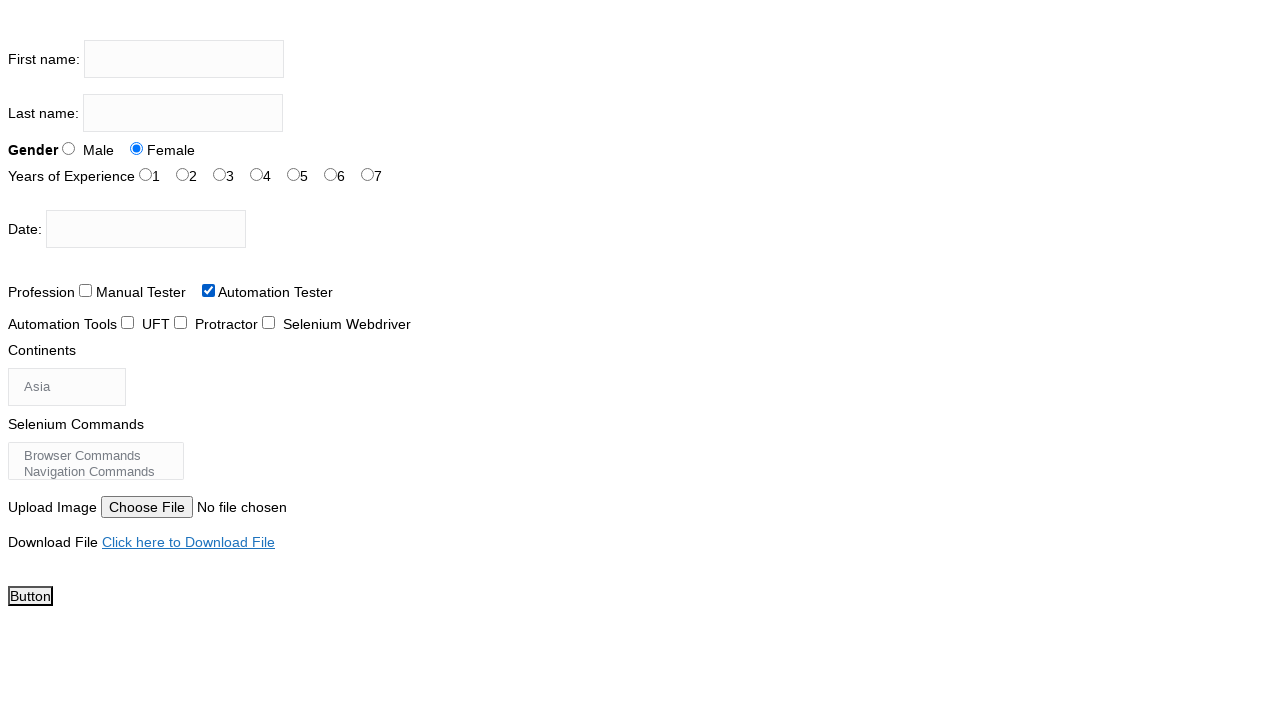

Clicked third years of experience radio button at (220, 174) on xpath=//span[text()='Years of Experience']/parent::div/input >> nth=2
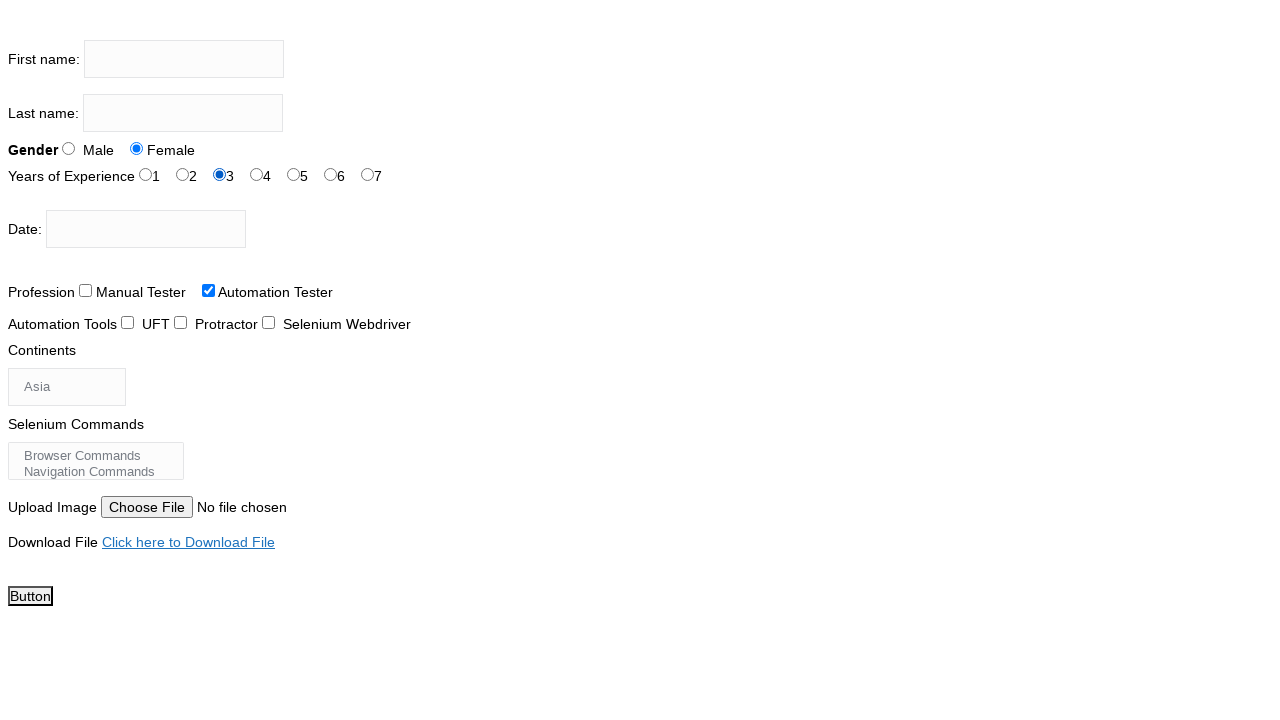

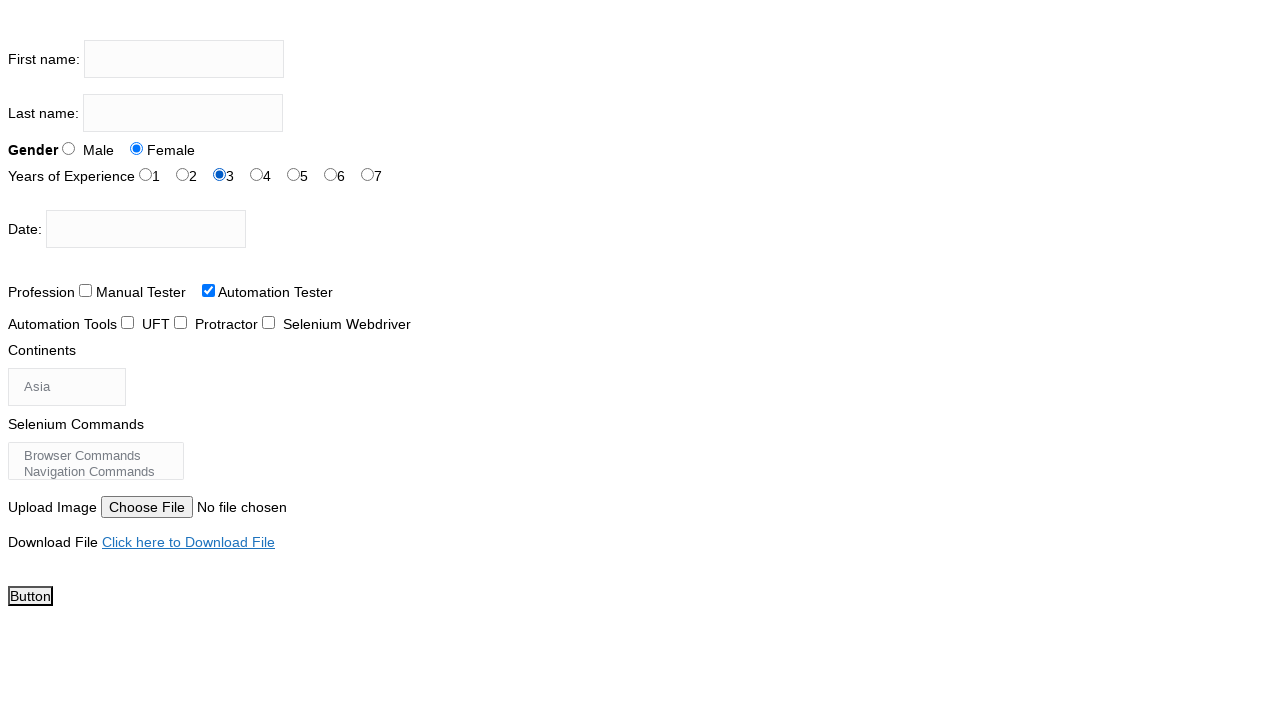